Tests right-click (context click) functionality on a practice page by performing a context click on the "Open Window" button element and sending keyboard input.

Starting URL: https://www.letskodeit.com/practice

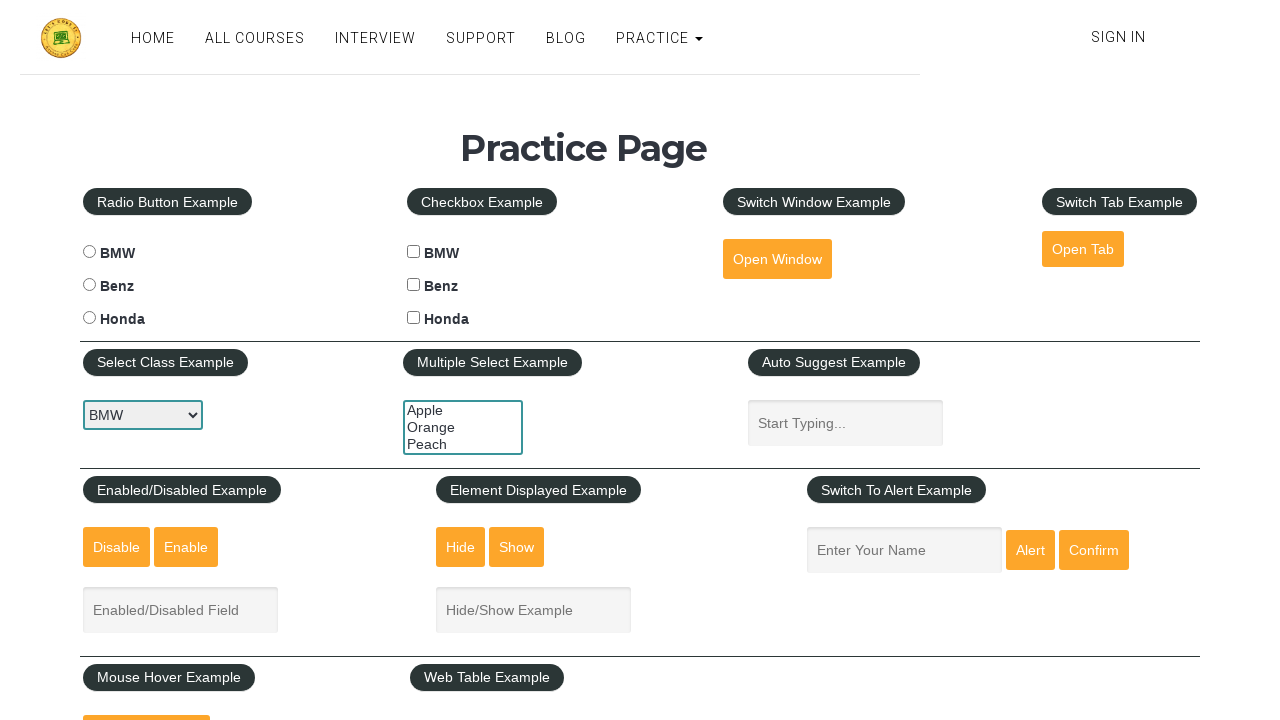

Navigated to practice page
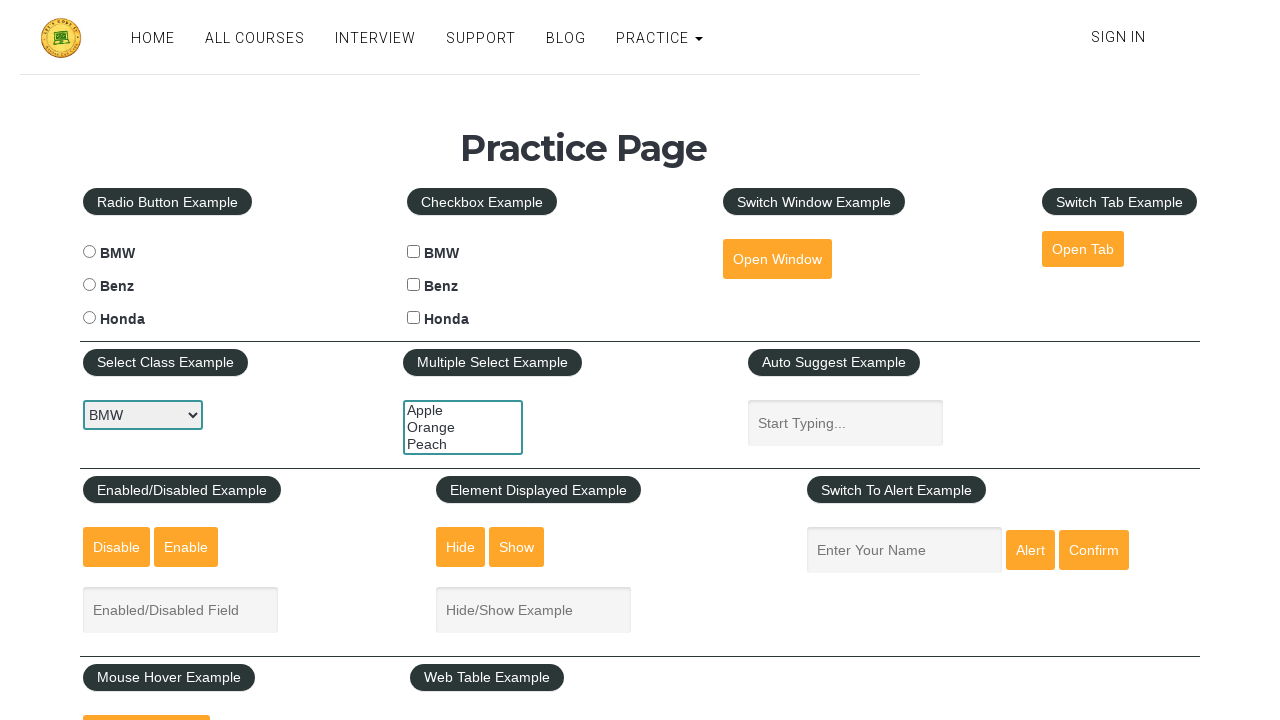

Performed right-click (context click) on the 'Open Window' button at (777, 259) on #openwindow
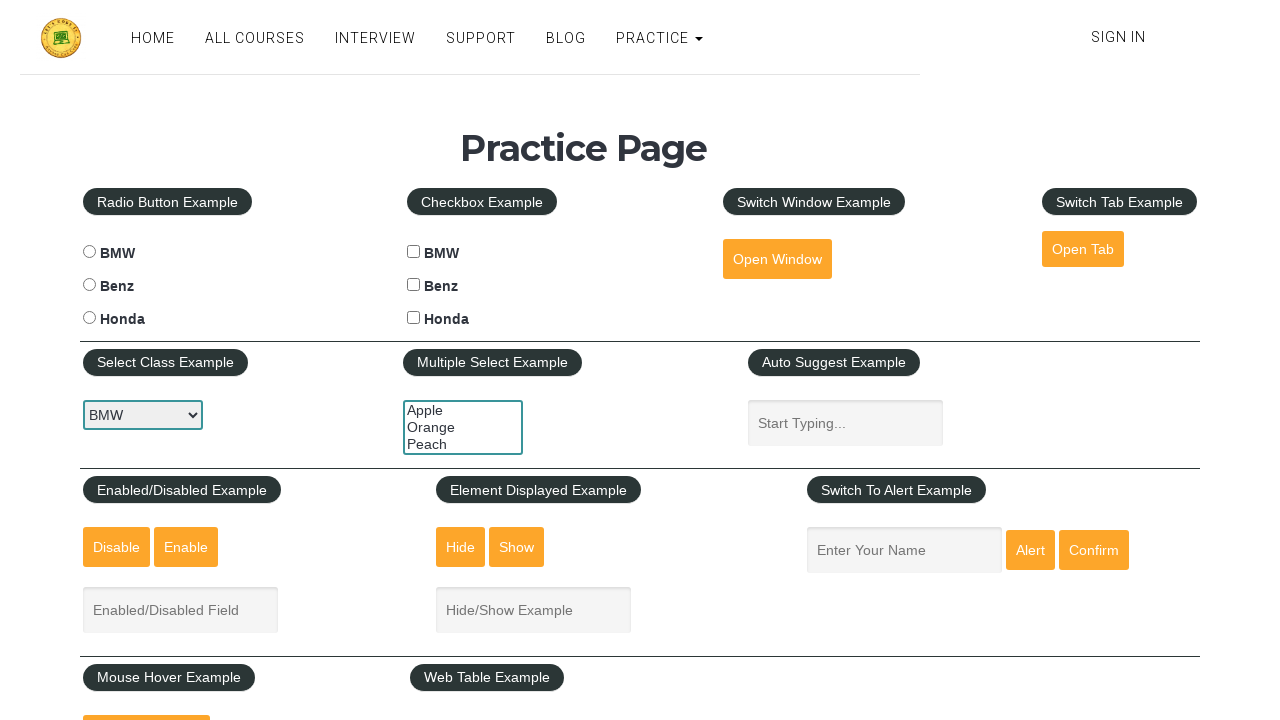

Typed 'Inspect' via keyboard input
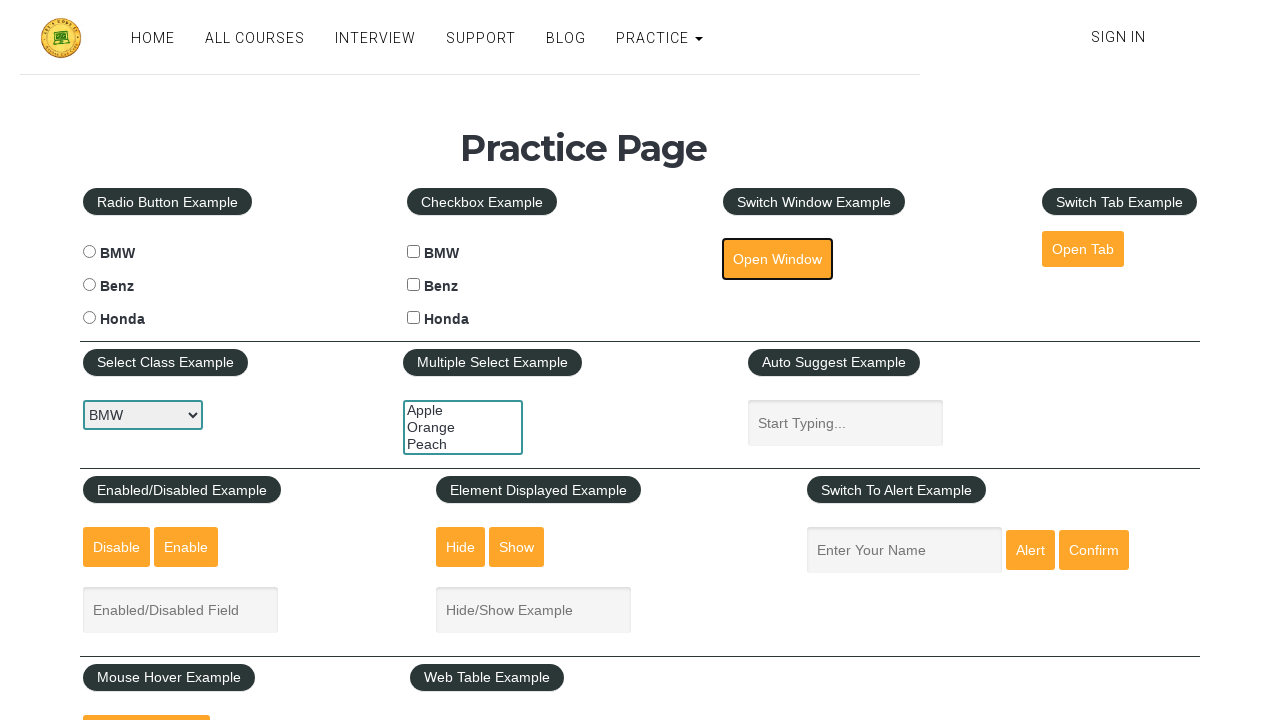

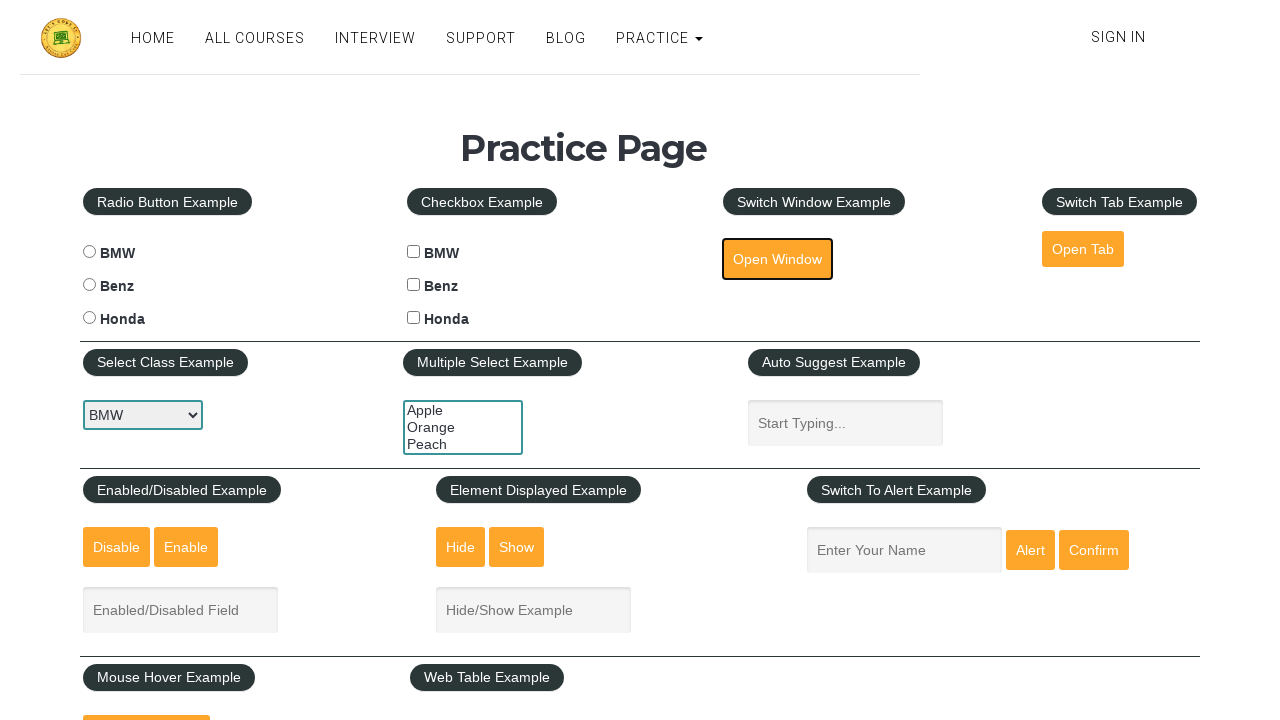